Tests sorting the "Email" column in ascending order by clicking the column header and verifying the values are sorted correctly.

Starting URL: http://the-internet.herokuapp.com/tables

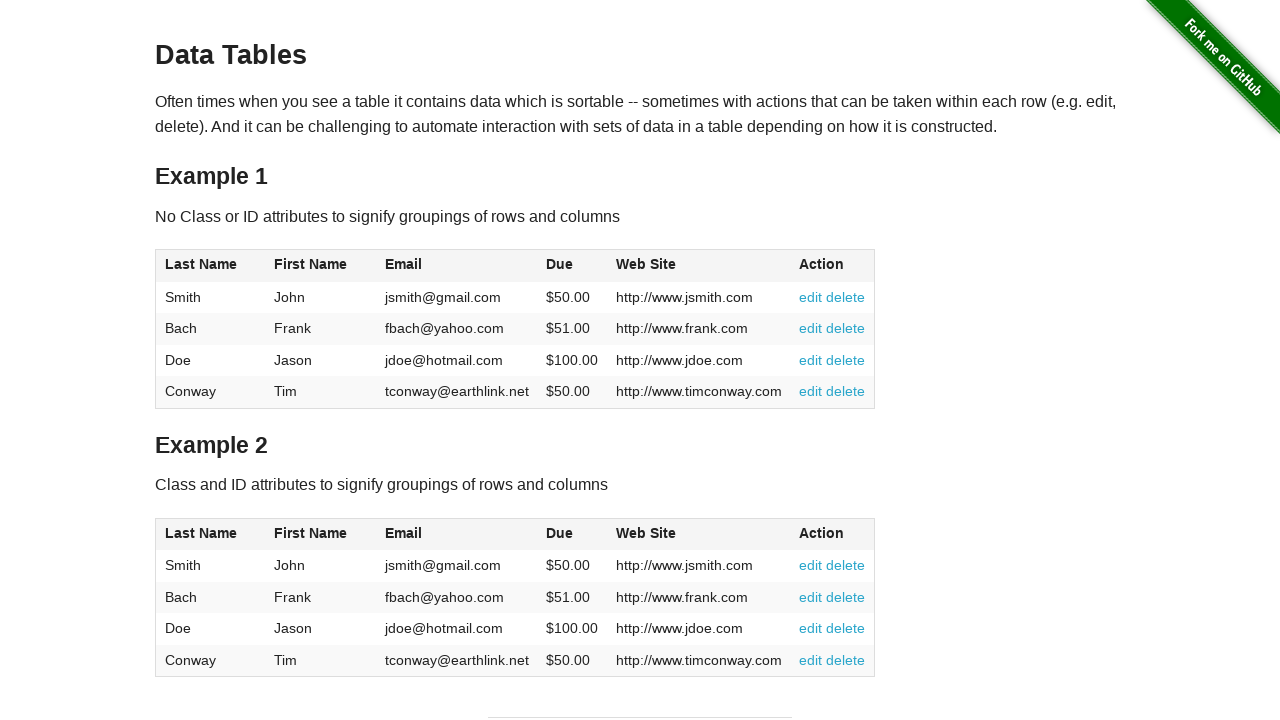

Clicked Email column header to sort in ascending order at (457, 266) on #table1 thead tr th:nth-of-type(3)
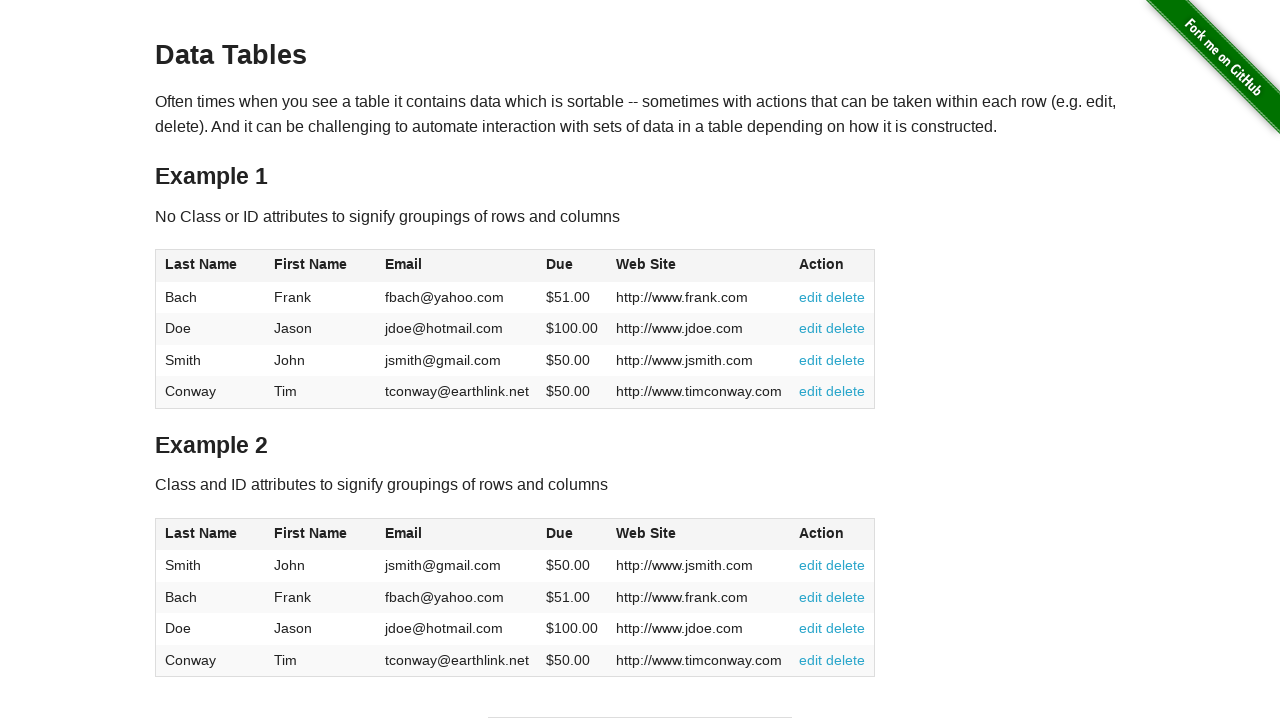

Email column data loaded after sorting
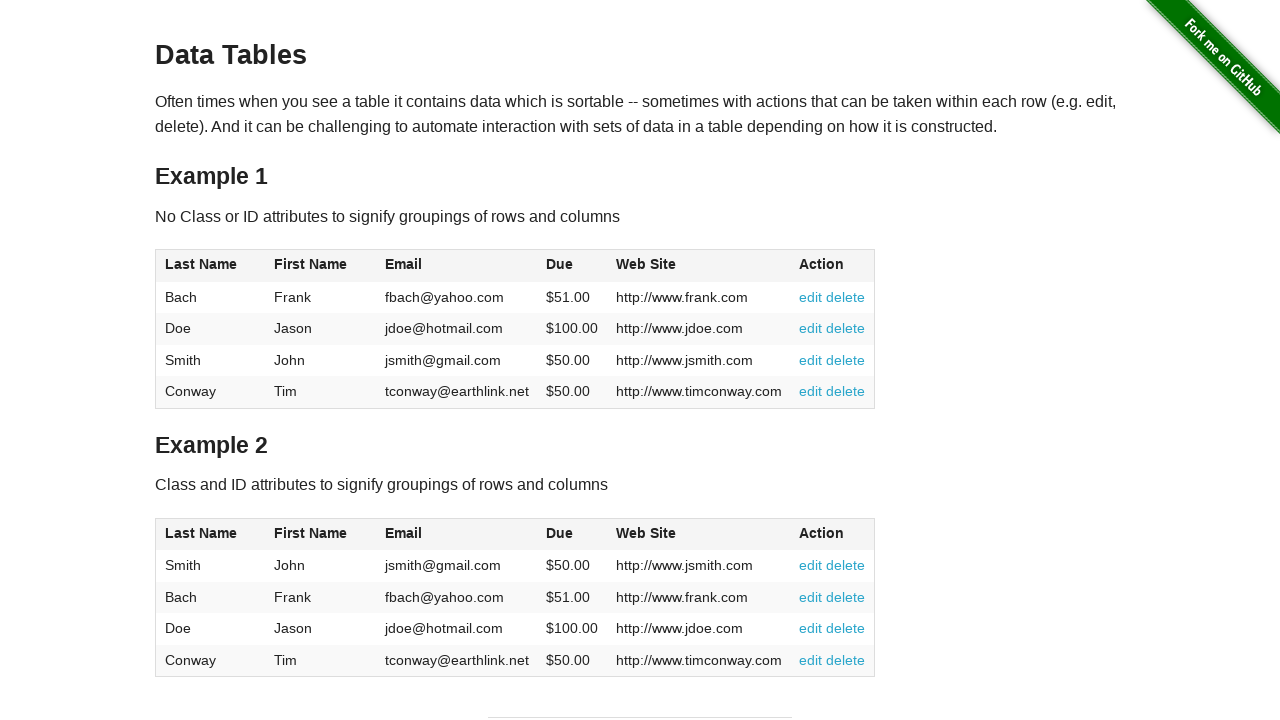

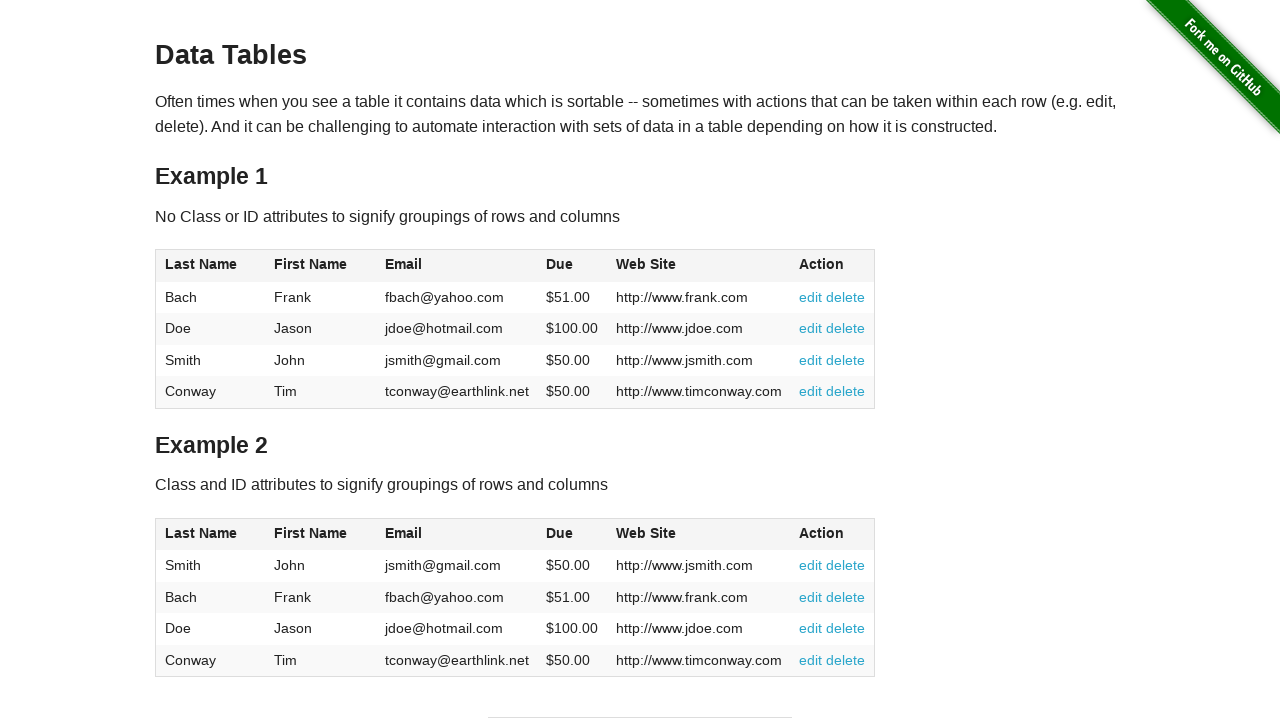